Tests a registration form by filling out personal information fields including name, address, email, phone, gender, hobbies, skills, country, date of birth, and password, then submitting the form.

Starting URL: https://demo.automationtesting.in/Register.html

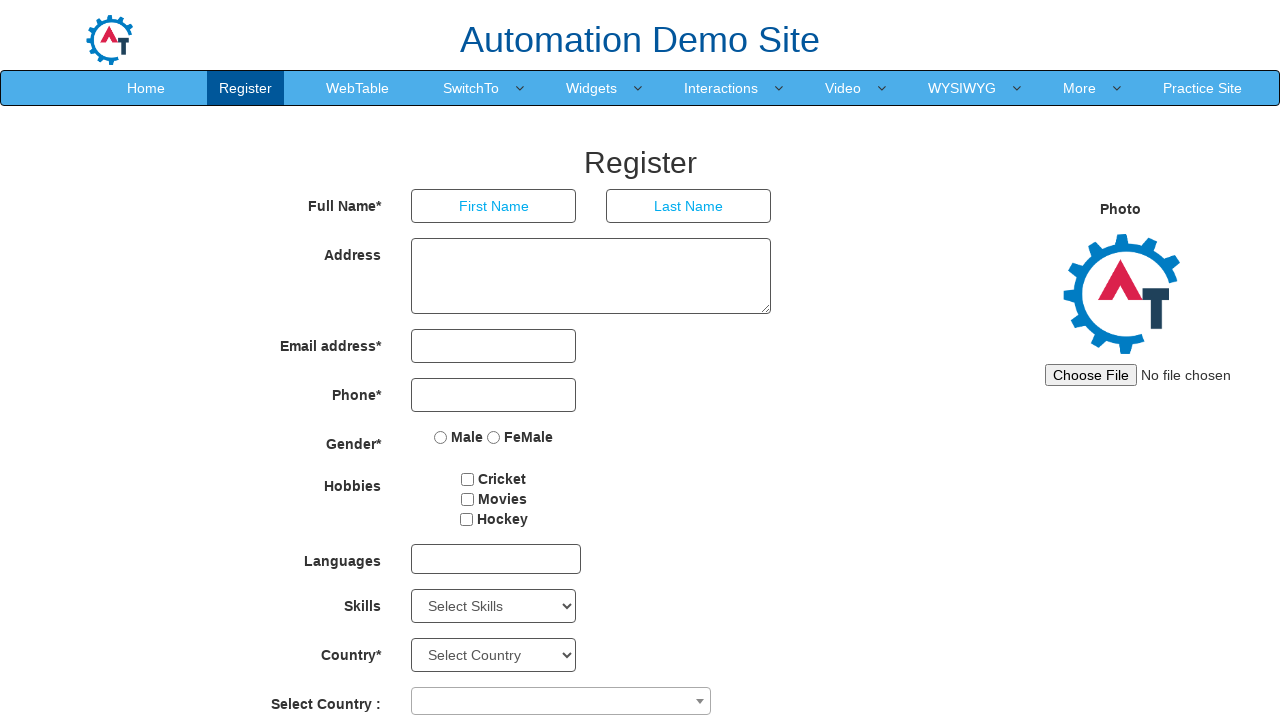

Filled first name field with 'Marcus' on input[placeholder='First Name']
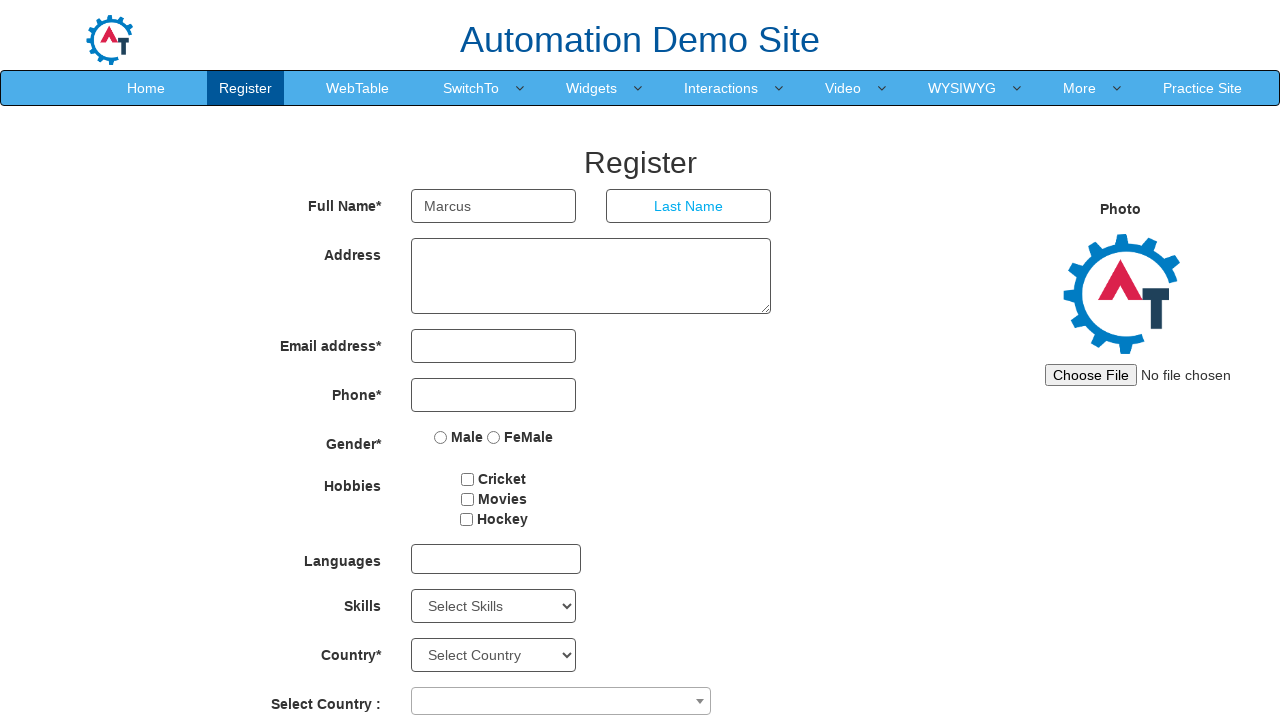

Filled last name field with 'Johnson' on input[placeholder='Last Name']
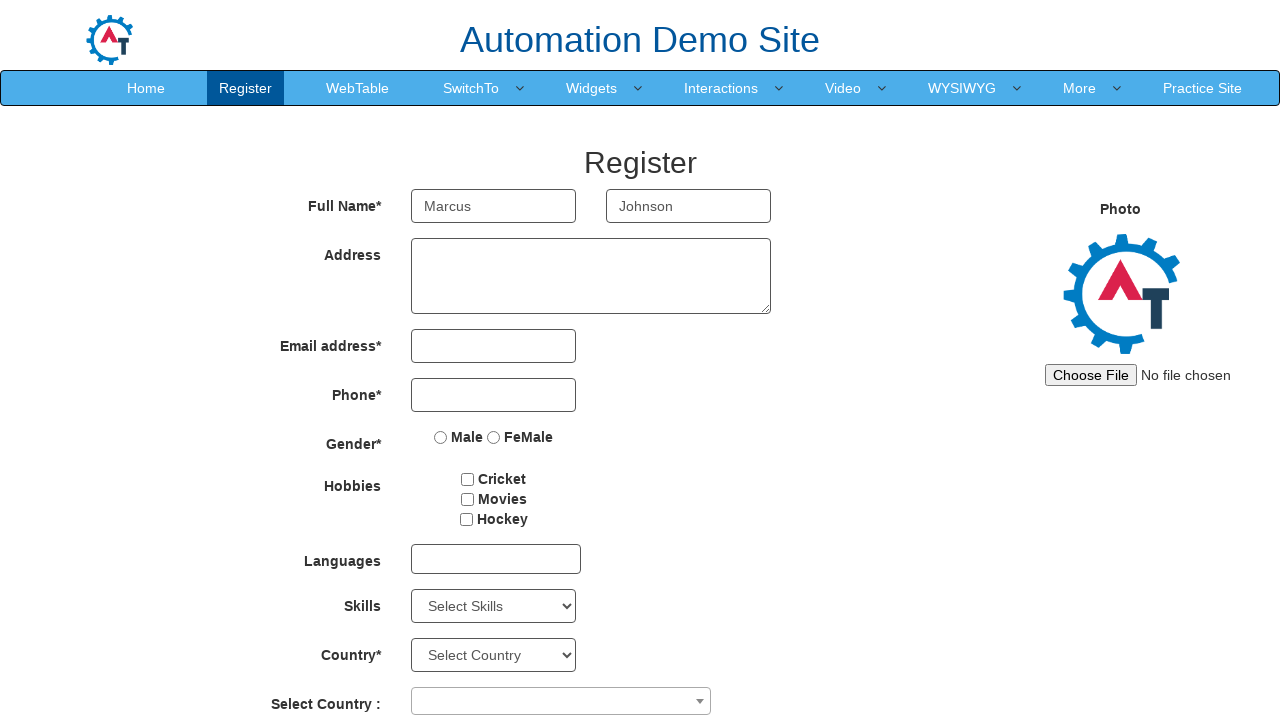

Filled address field with street address on textarea[ng-model='Adress']
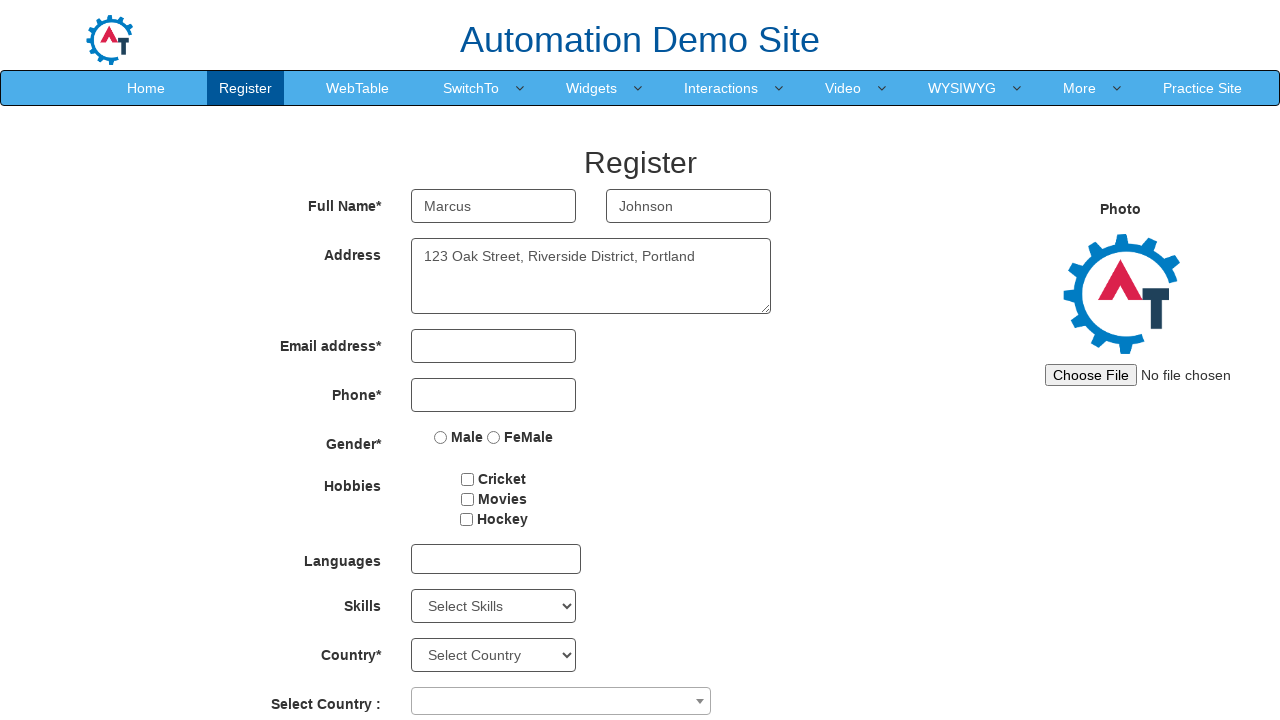

Filled email field with 'marcus.johnson87@example.com' on input[type='email']
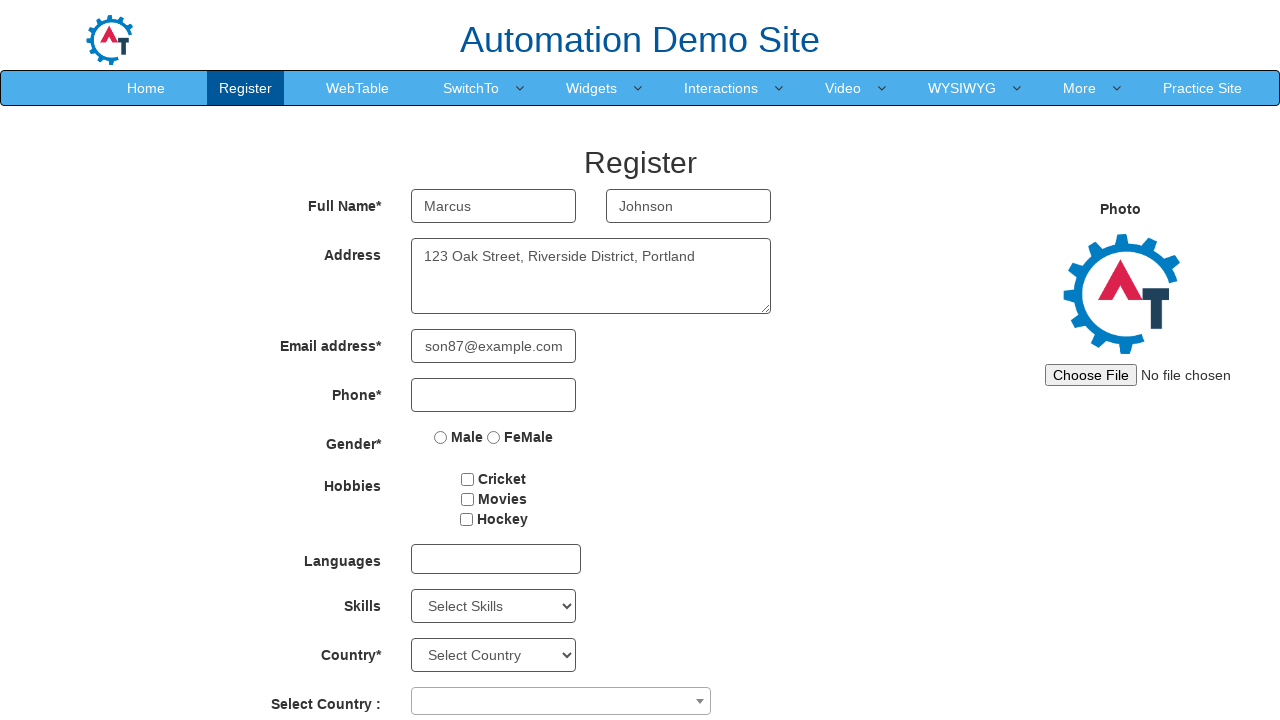

Filled phone number field with '5551234567' on input[type='tel']
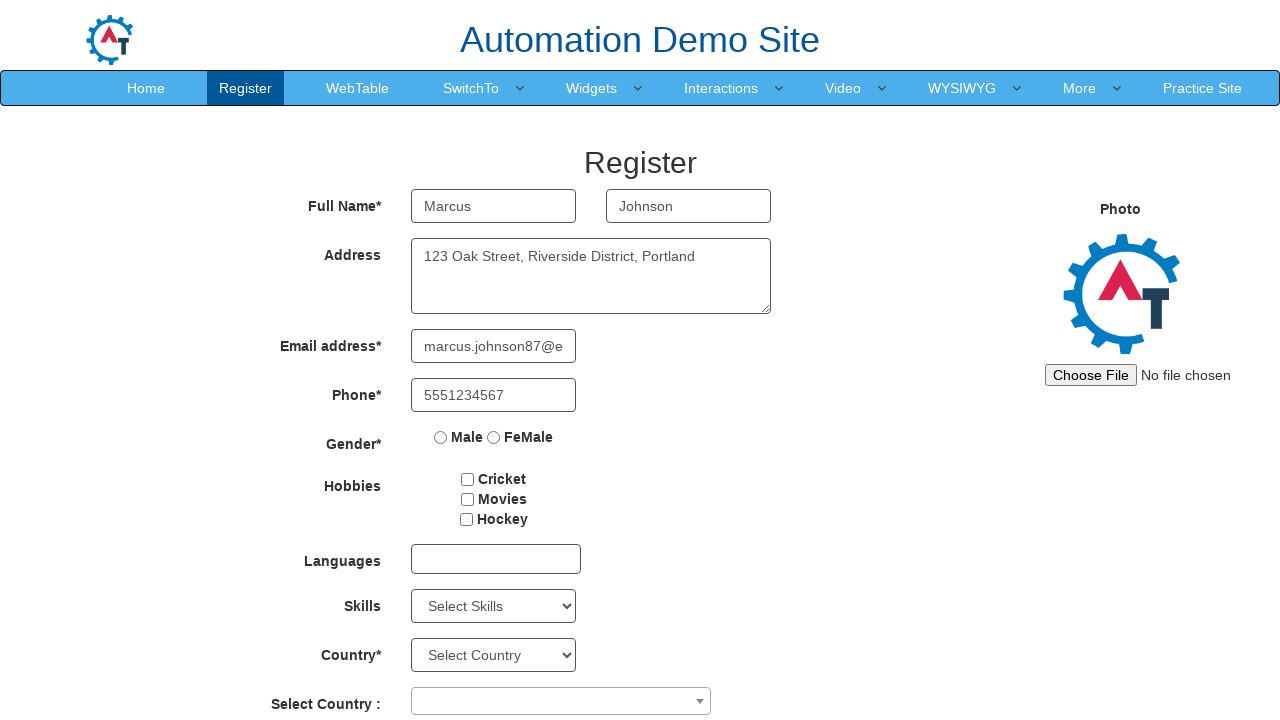

Selected gender as Male at (441, 437) on input[value='Male']
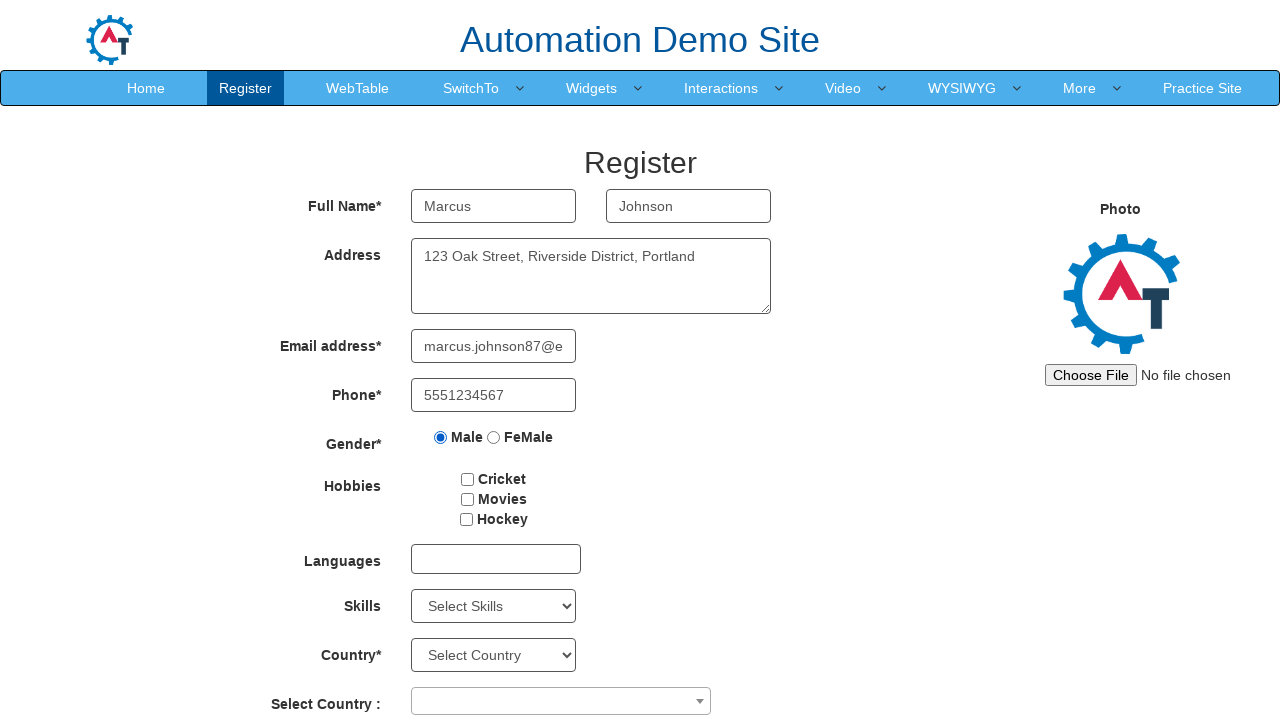

Checked hobby checkbox at (468, 479) on #checkbox1
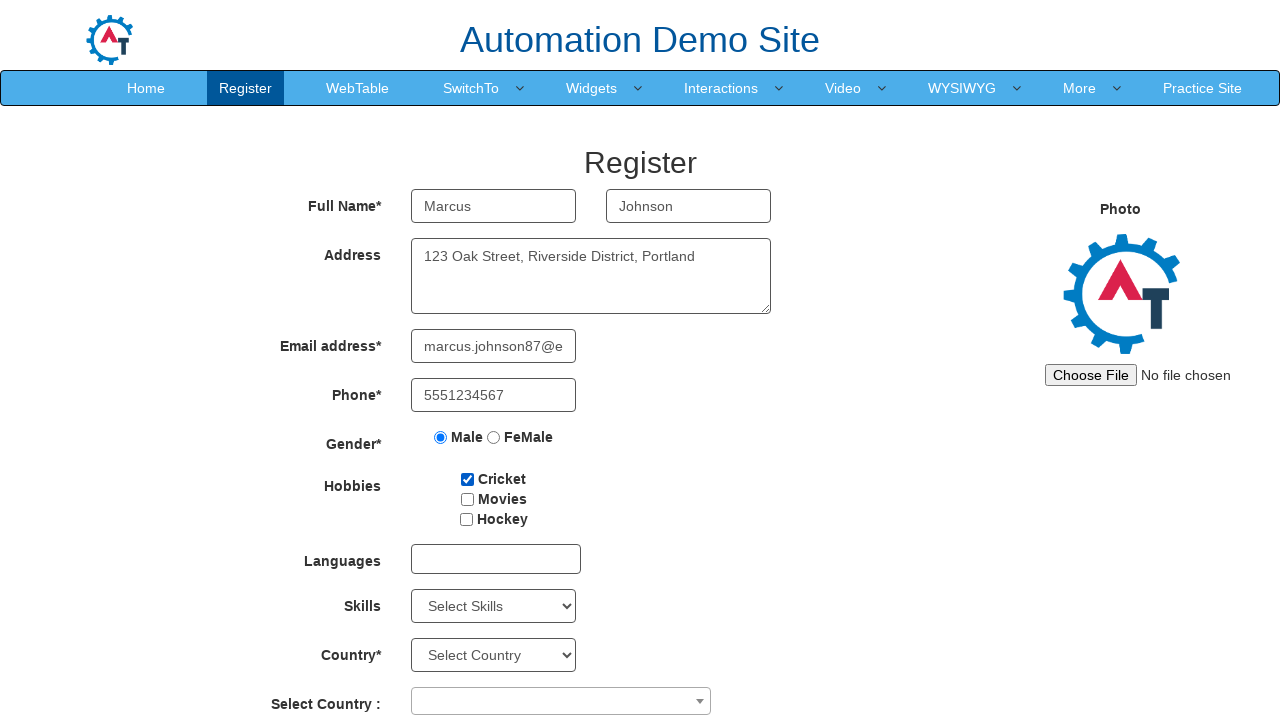

Selected 'Java' from skills dropdown on #Skills
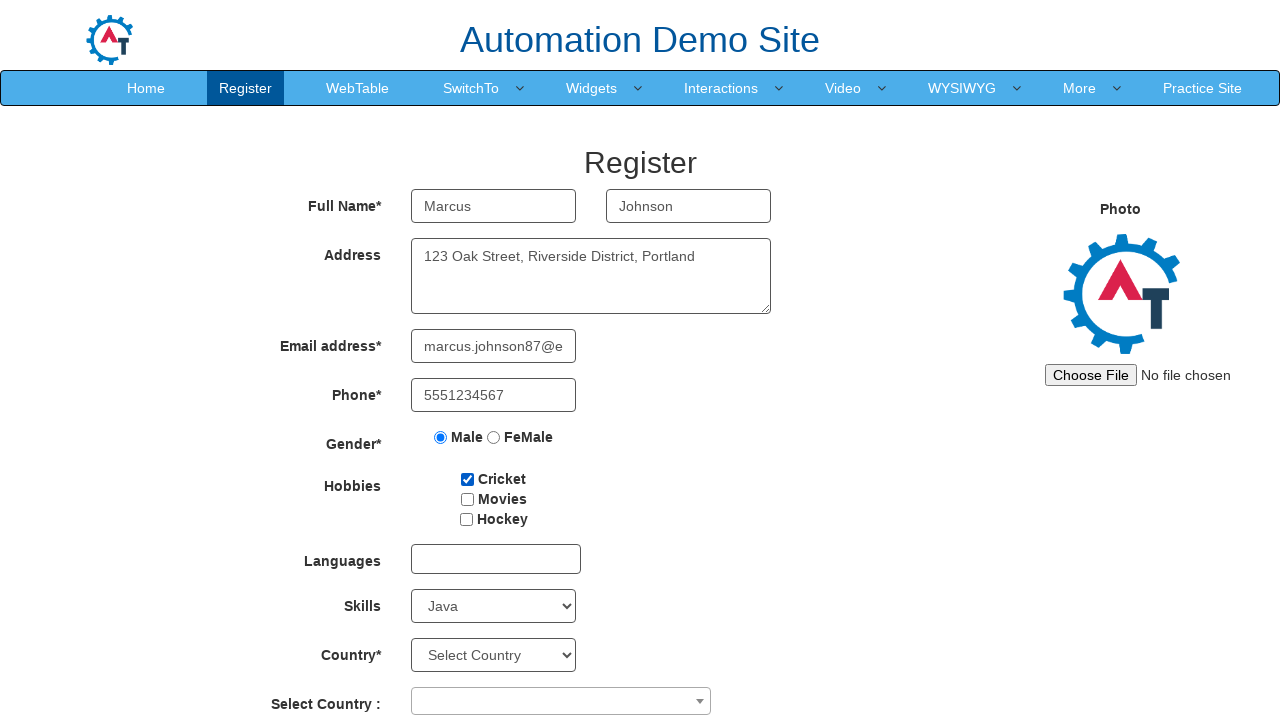

Selected 'India' from country dropdown on #country
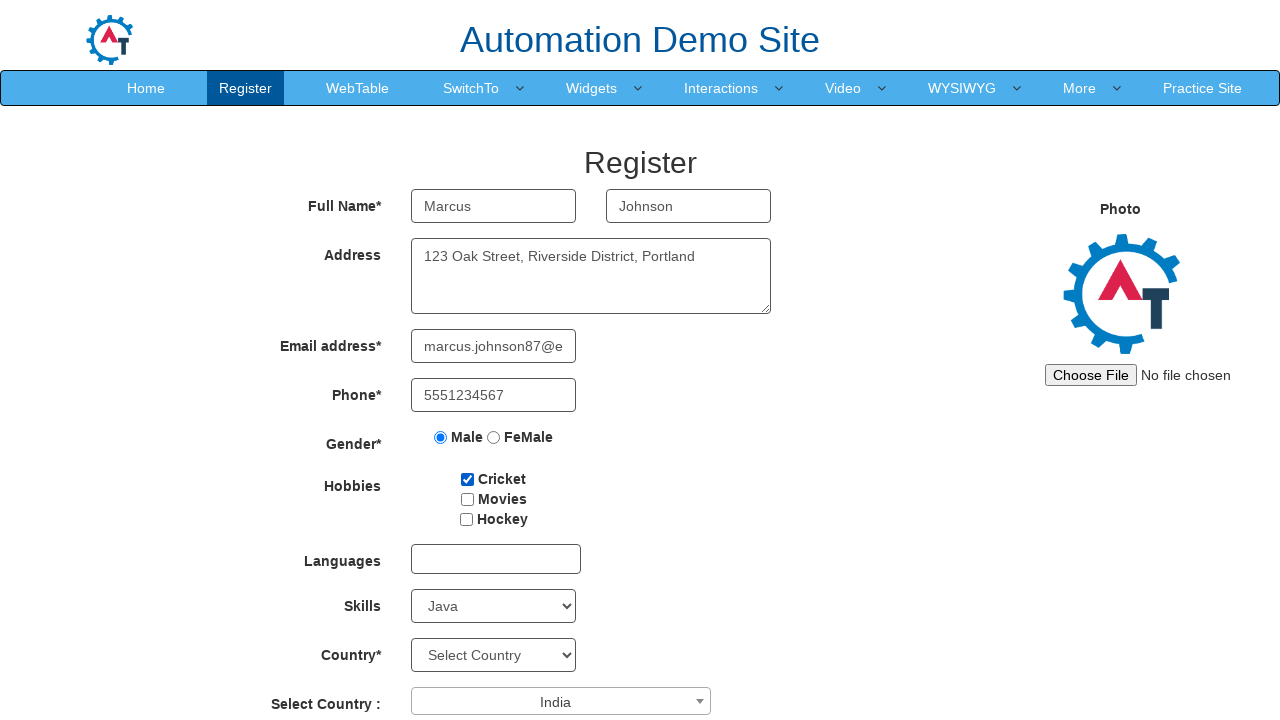

Selected birth year as 1998 on #yearbox
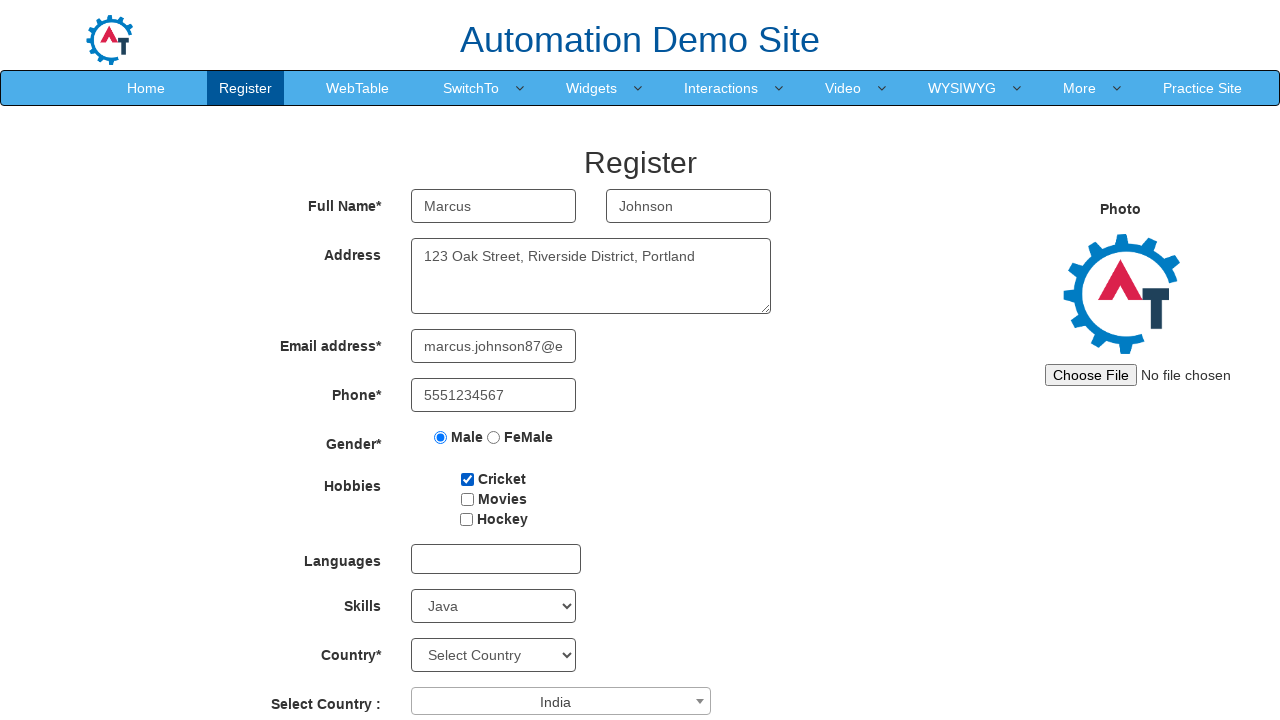

Selected birth month as January on select[placeholder='Month']
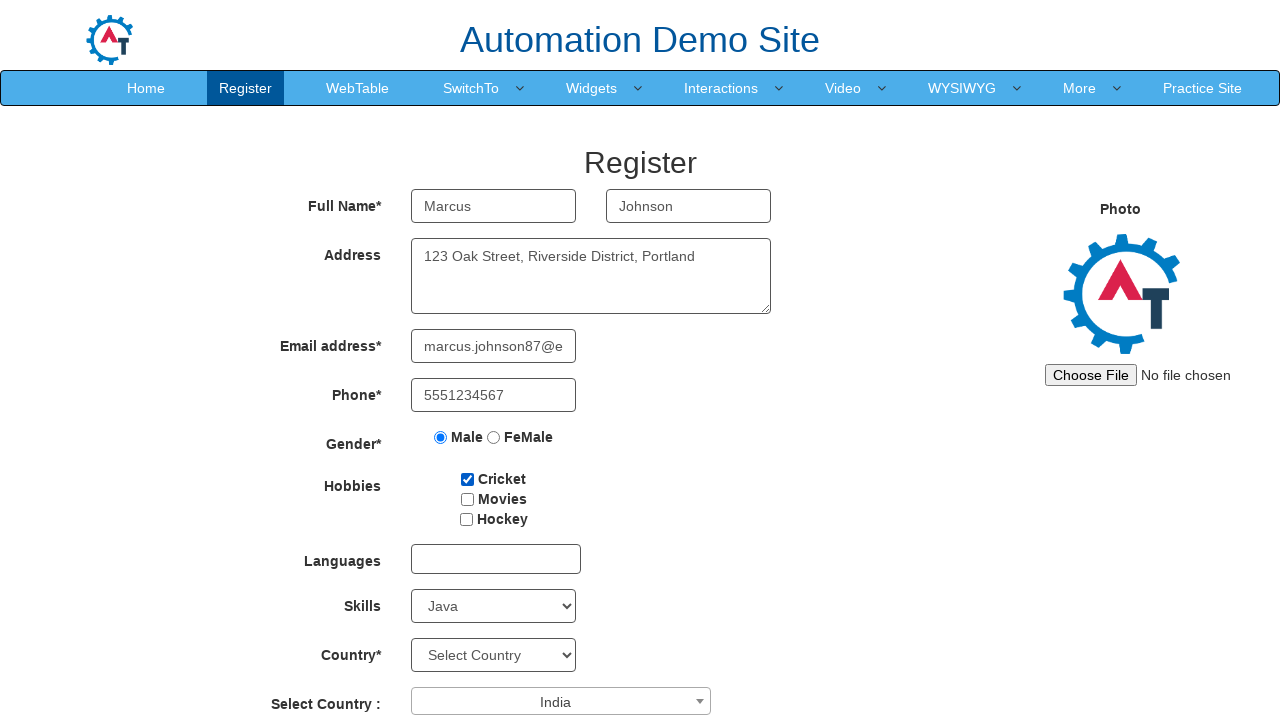

Selected birth day as 1 on #daybox
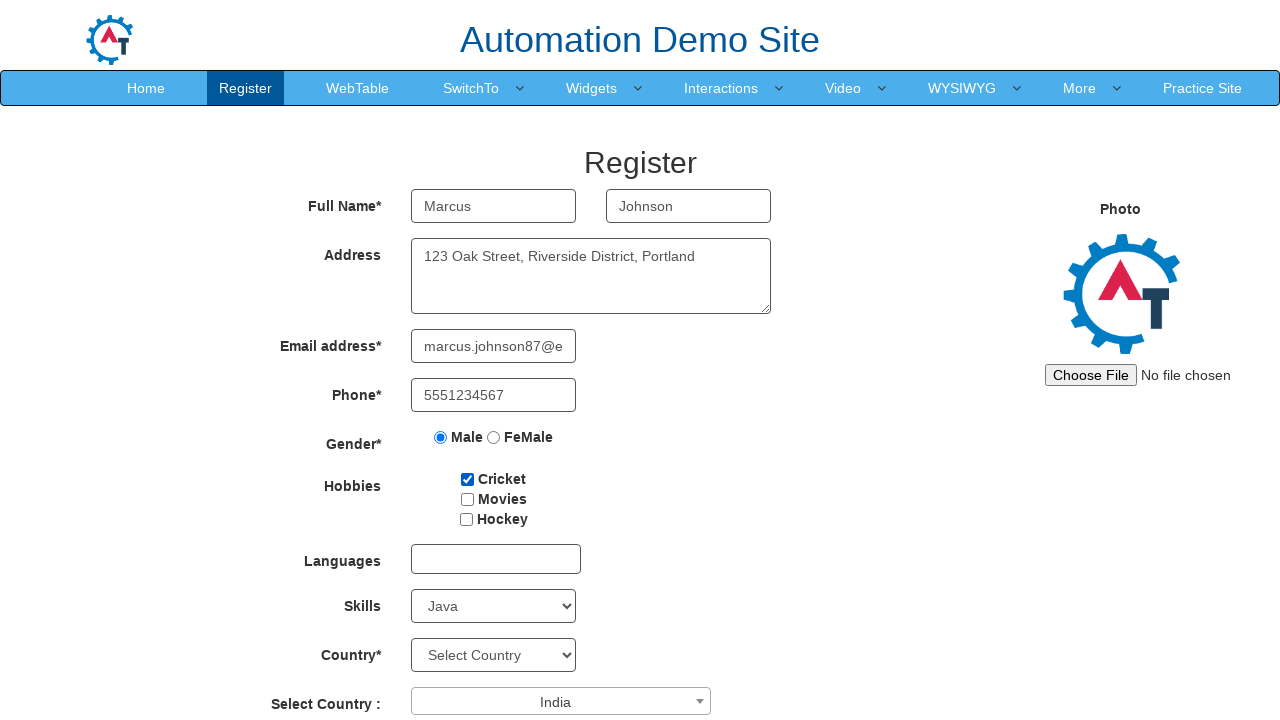

Filled password field with 'SecurePass@92' on #firstpassword
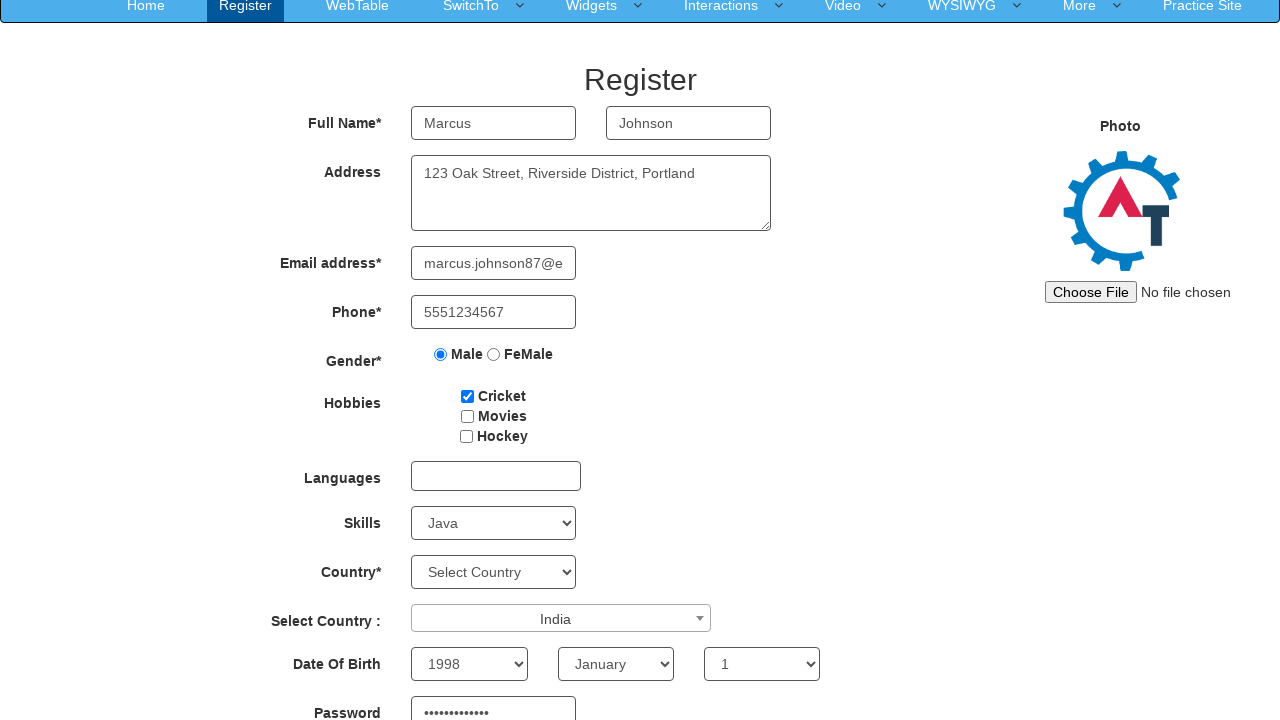

Filled password confirmation field with 'SecurePass@92' on #secondpassword
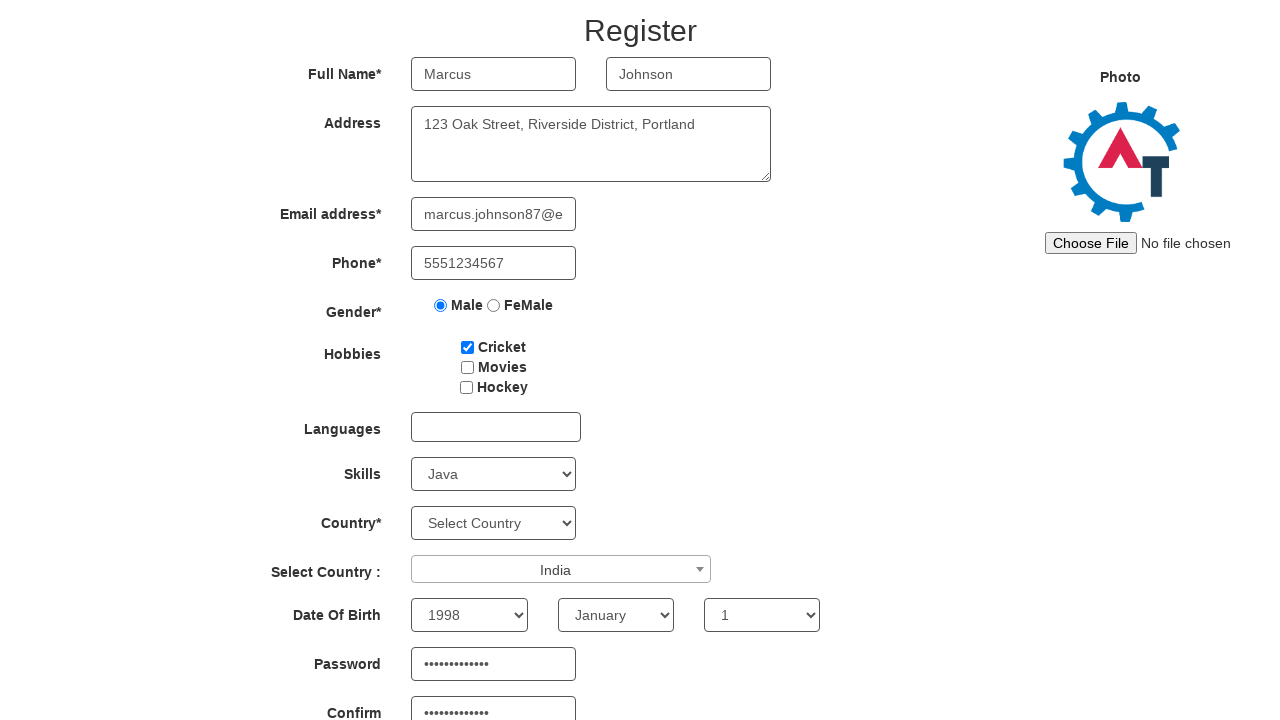

Clicked submit button to complete registration at (572, 623) on #submitbtn
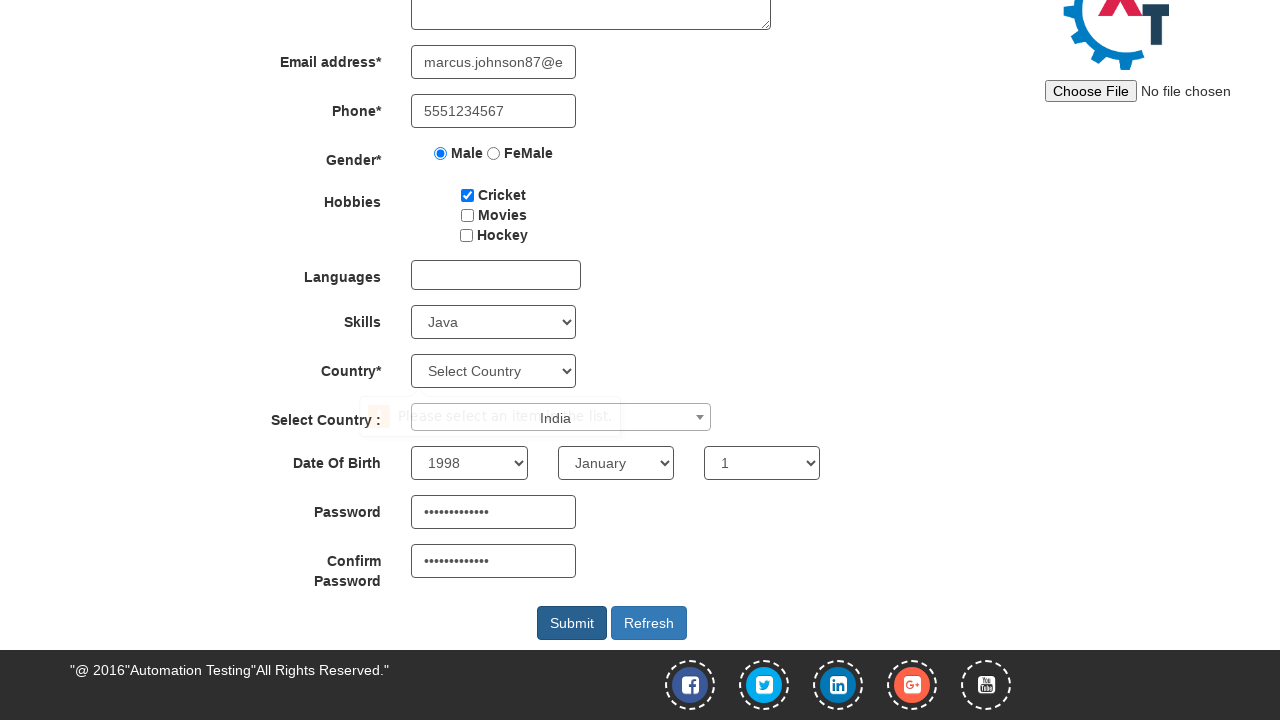

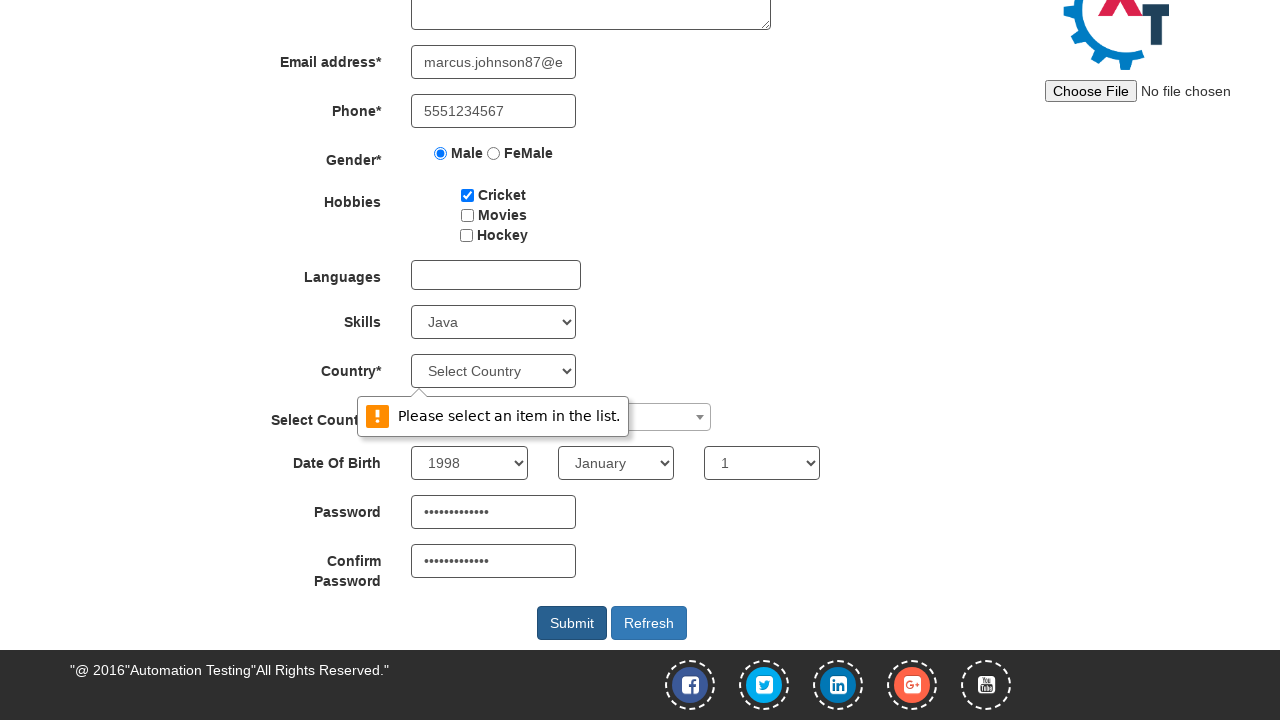